Retrieves the Salt NTA (Net Tangible Assets) value from the NZX CO2 instrument page

Starting URL: https://www.nzx.com/instruments/CO2

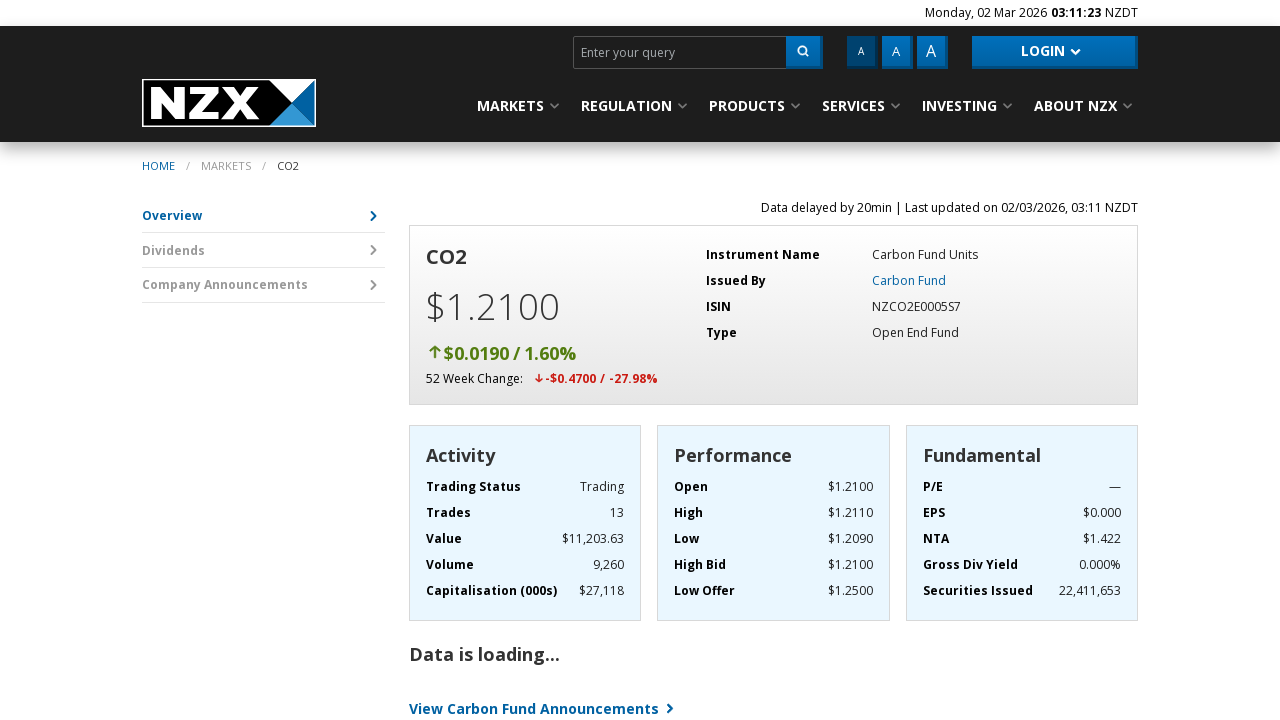

Waited for NTA value element in table (row 3, column 2)
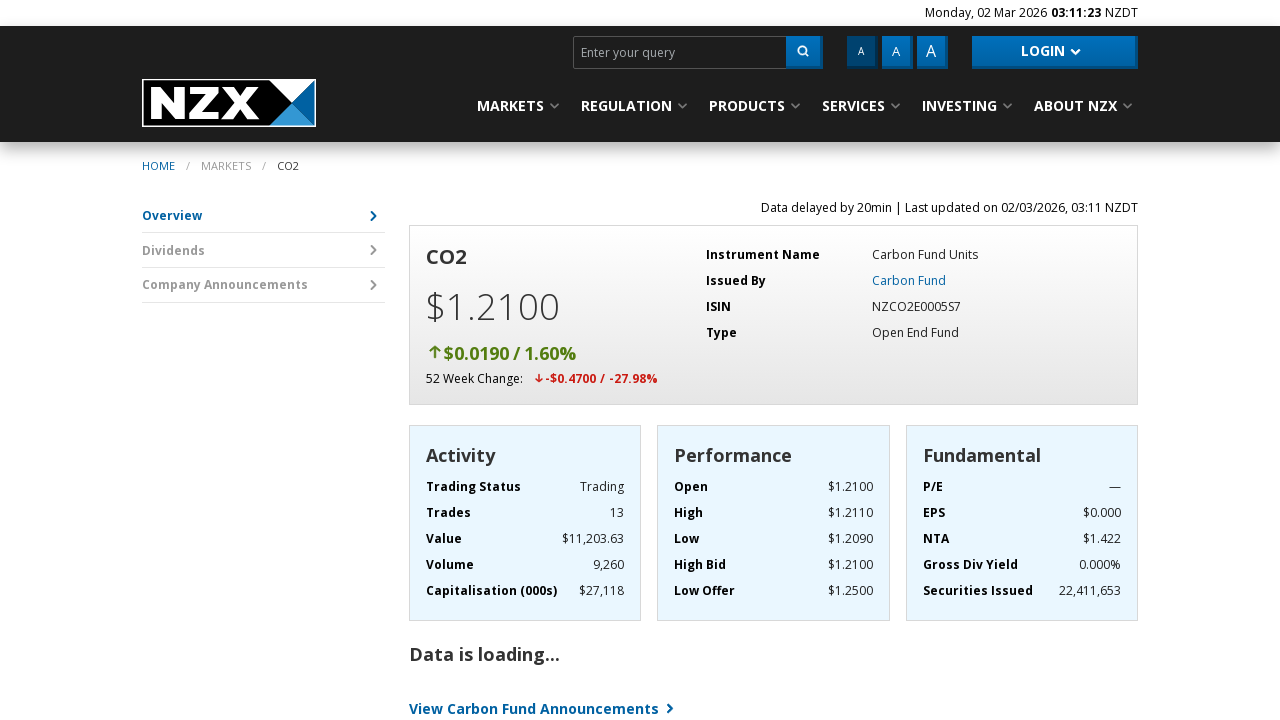

Retrieved Salt NTA text content from element
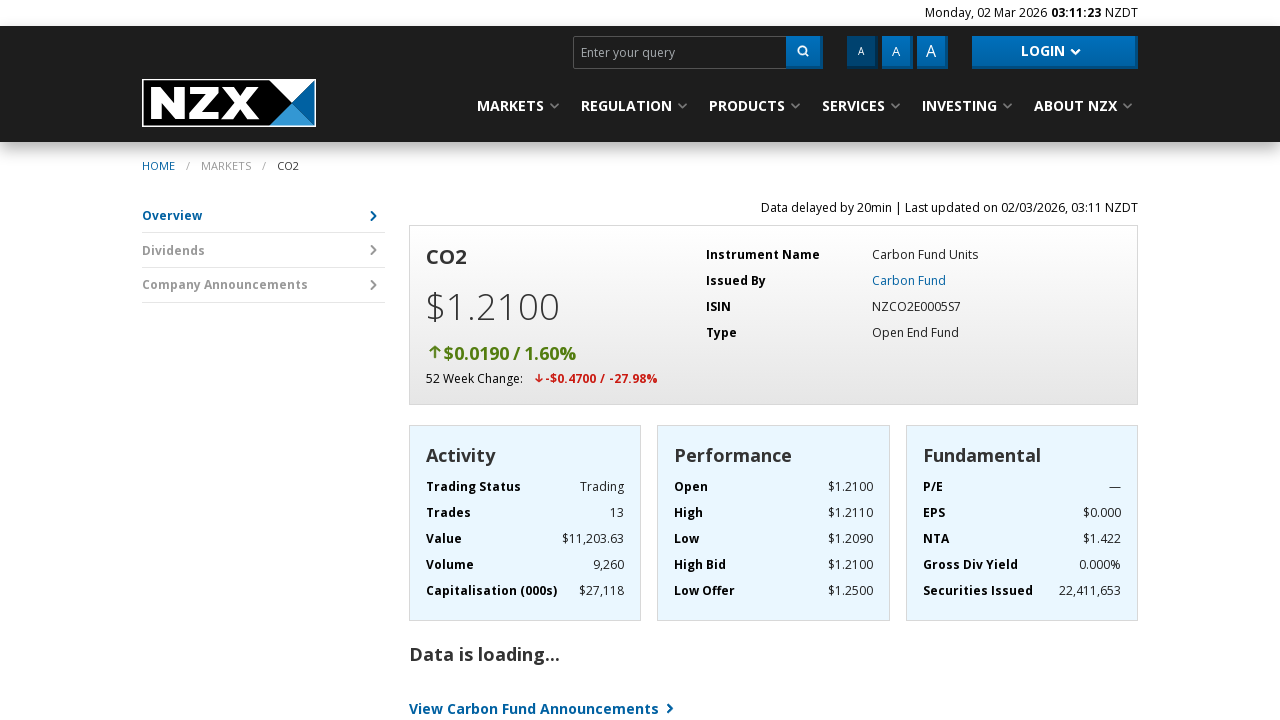

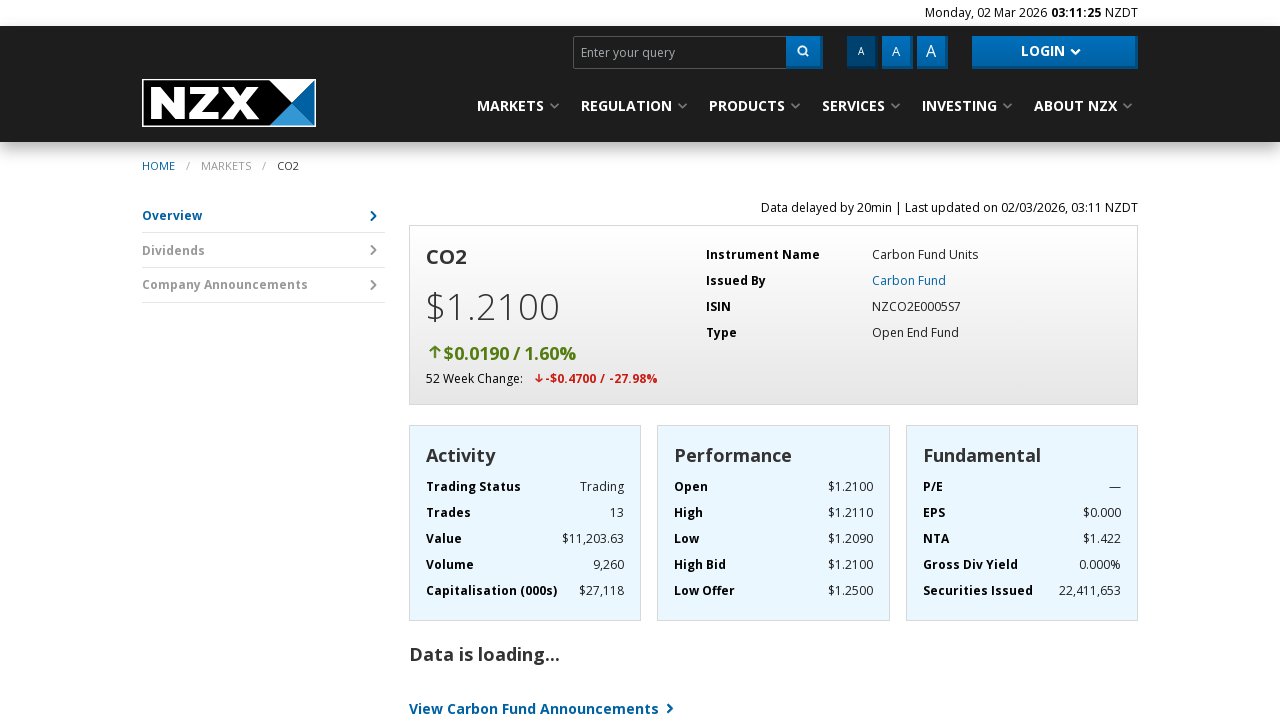